Tests nested iframe handling by switching to a parent iframe, then to a child iframe, and clicking a button inside the nested frame

Starting URL: https://leafground.com/frame.xhtml

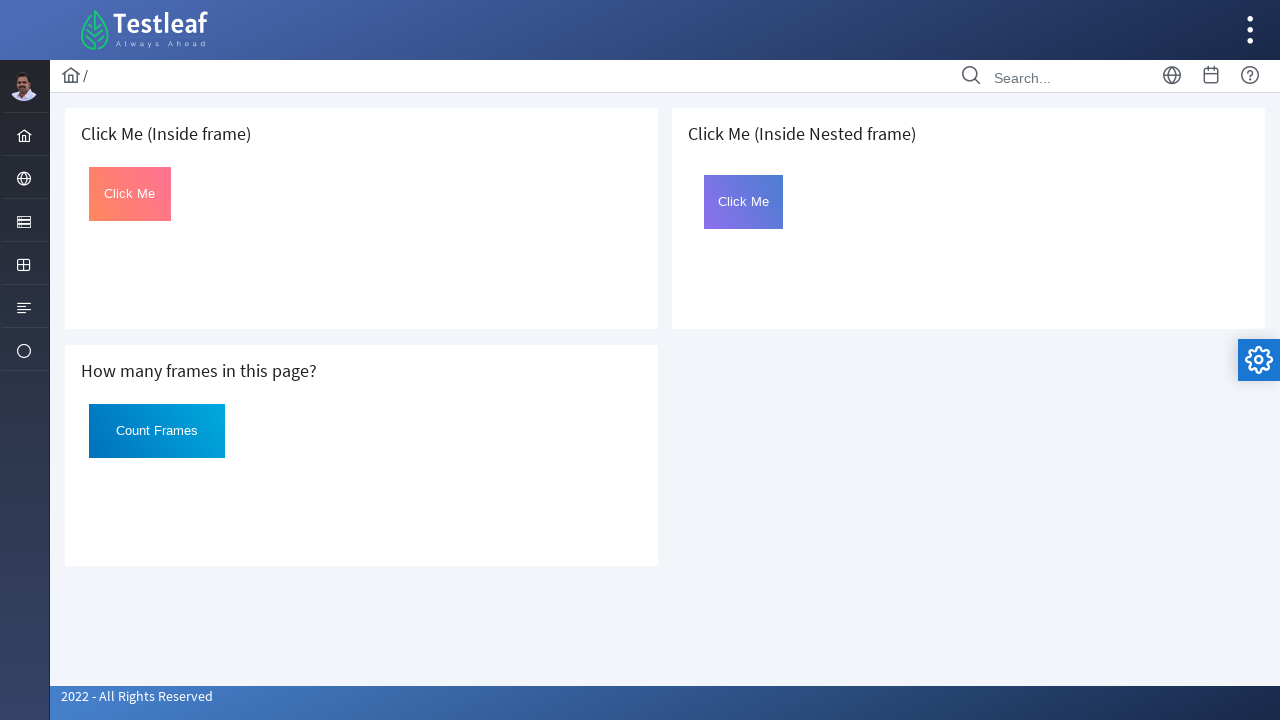

Waited for parent iframe selector to be available
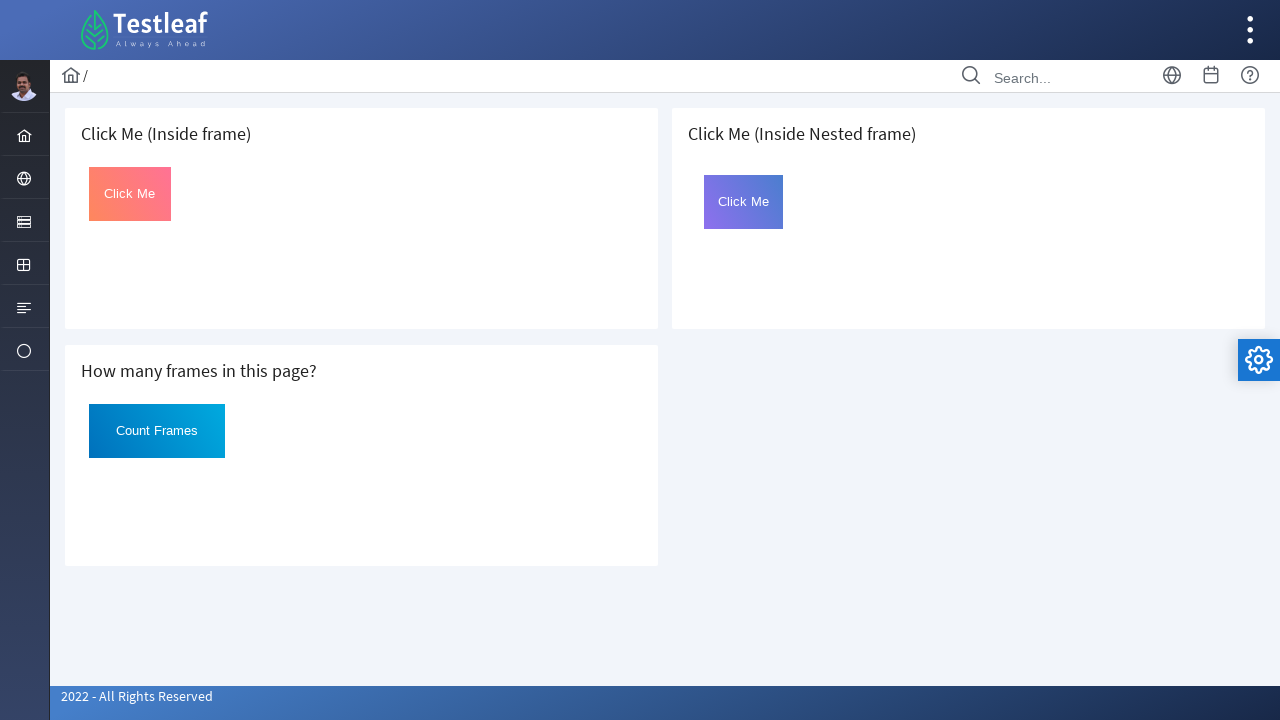

Switched to parent iframe
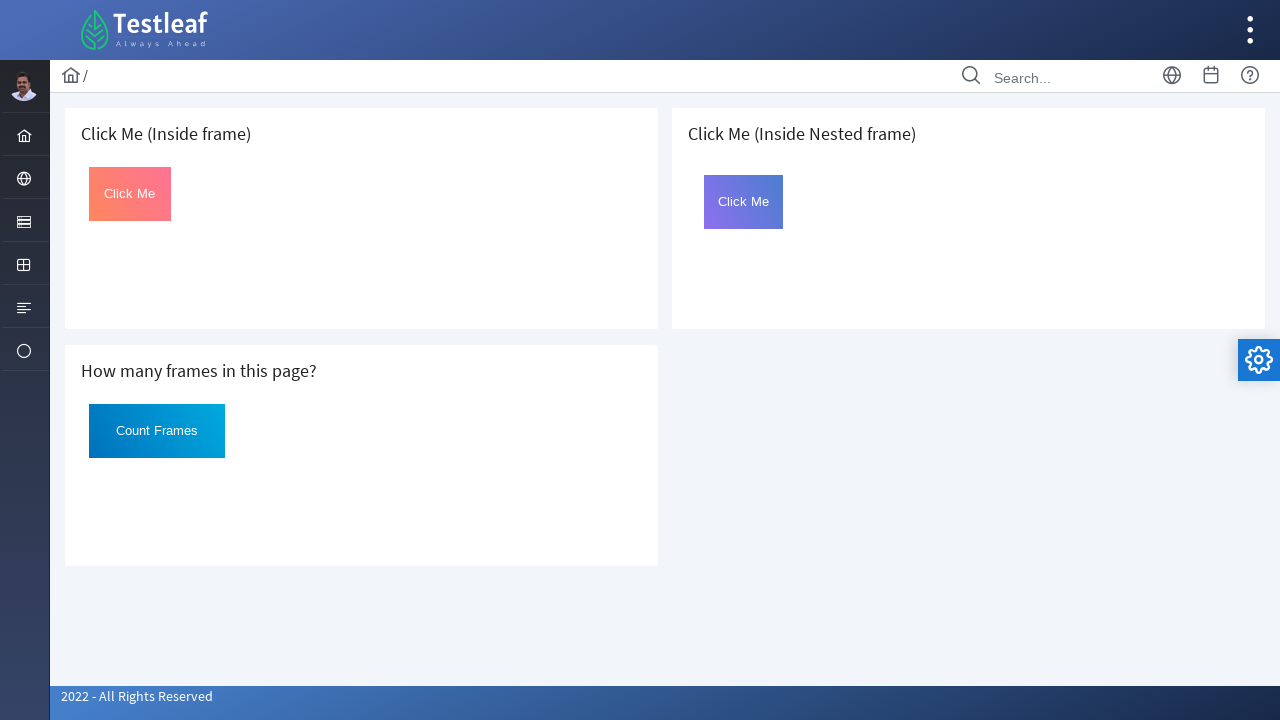

Switched to child iframe (first nested iframe inside parent)
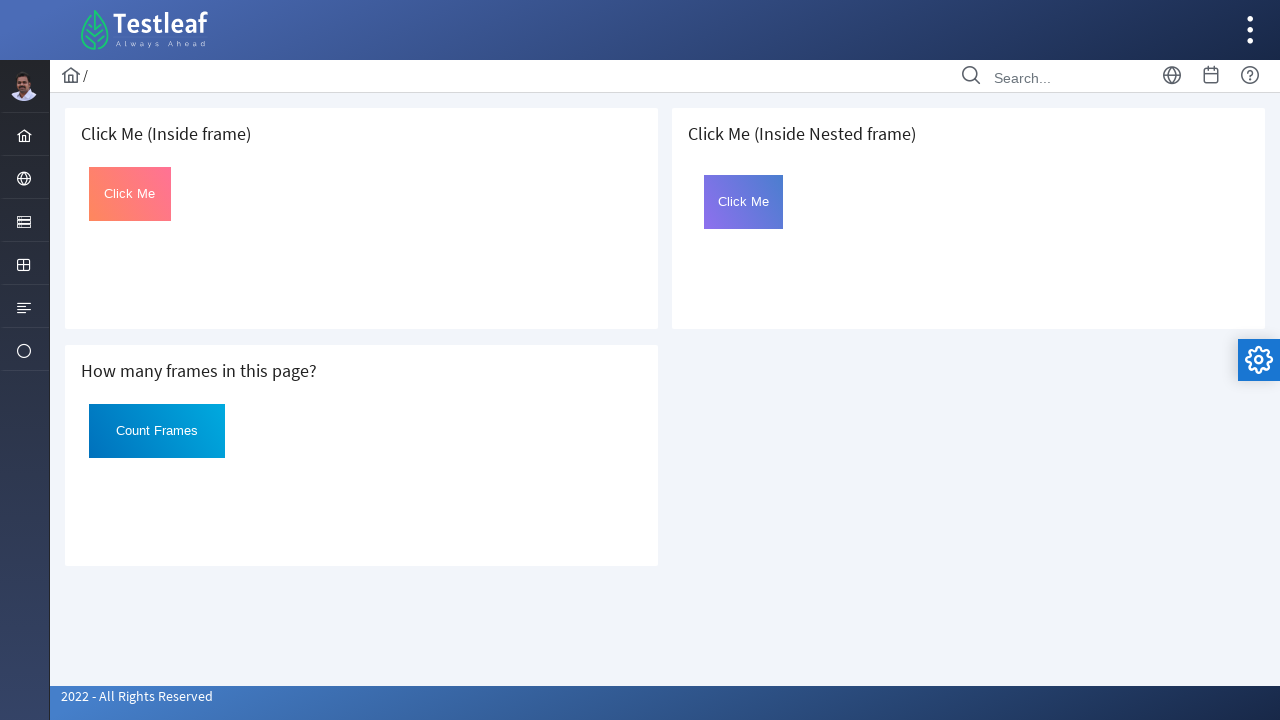

Clicked the button with id 'Click' inside nested frame at (744, 202) on xpath=//h5[text()=' Click Me (Inside Nested frame)']/following::iframe >> intern
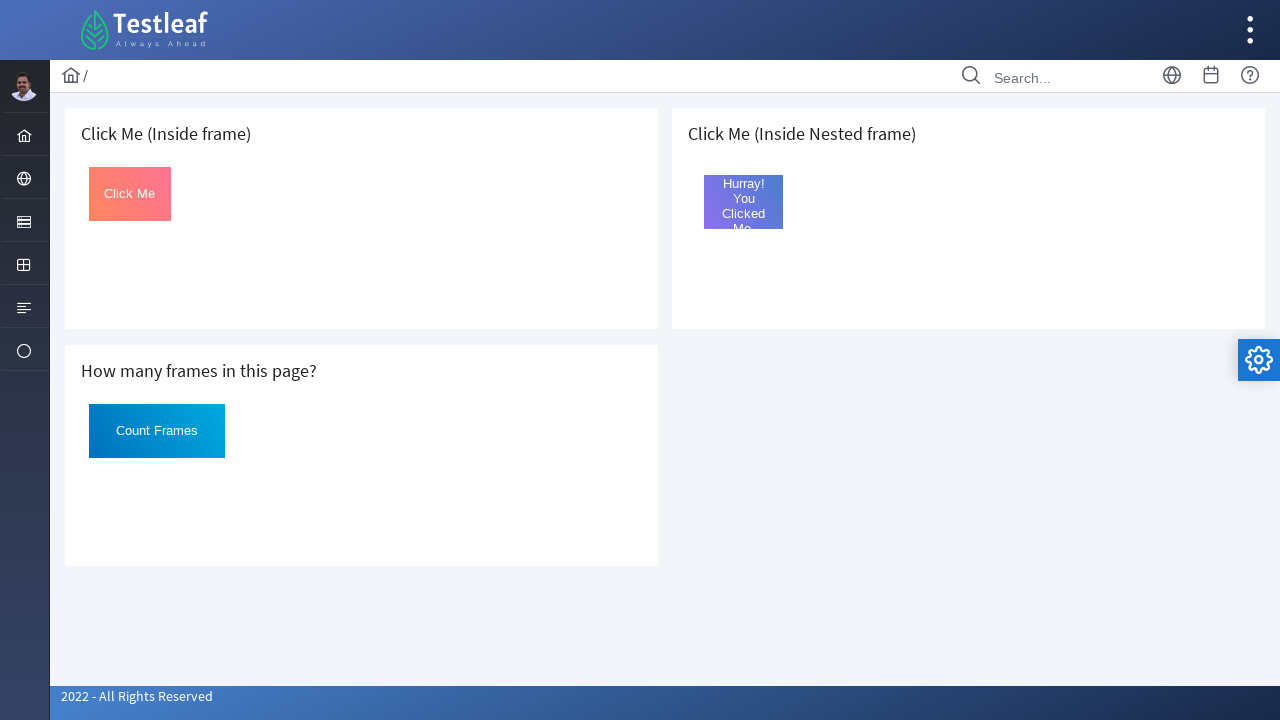

Verified button text changed to 'Hurray! You Clicked Me.' after click
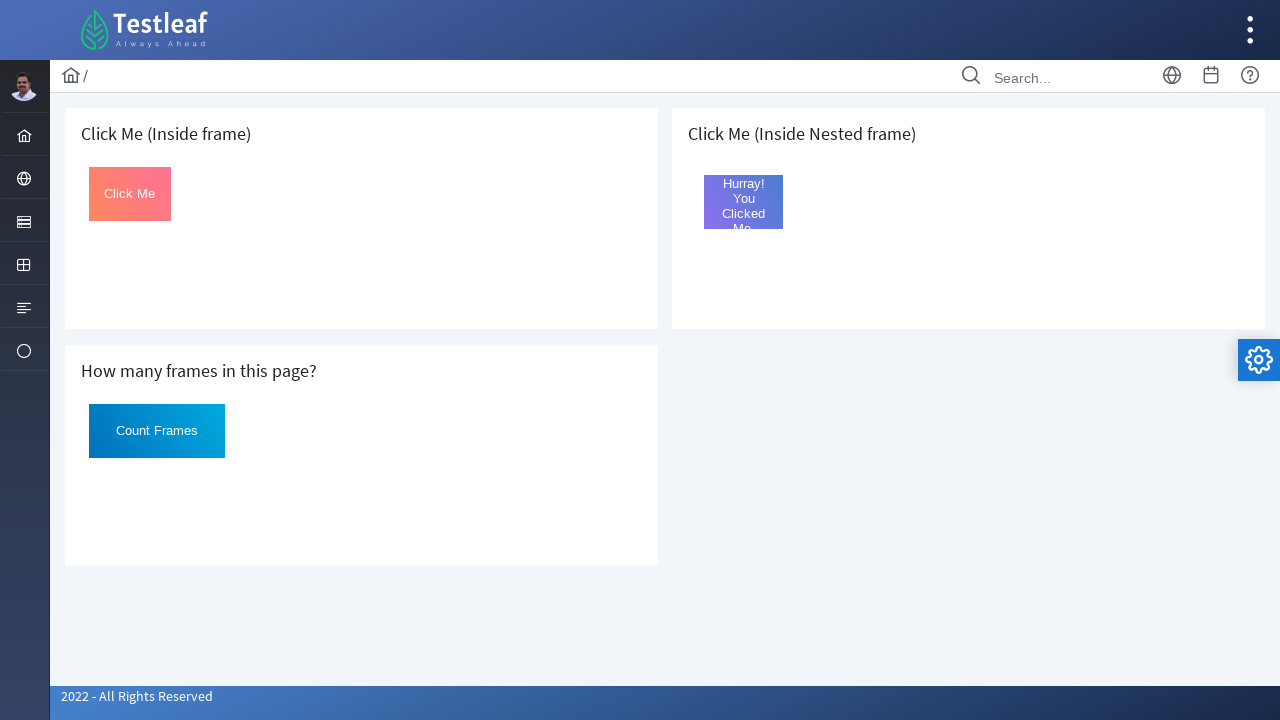

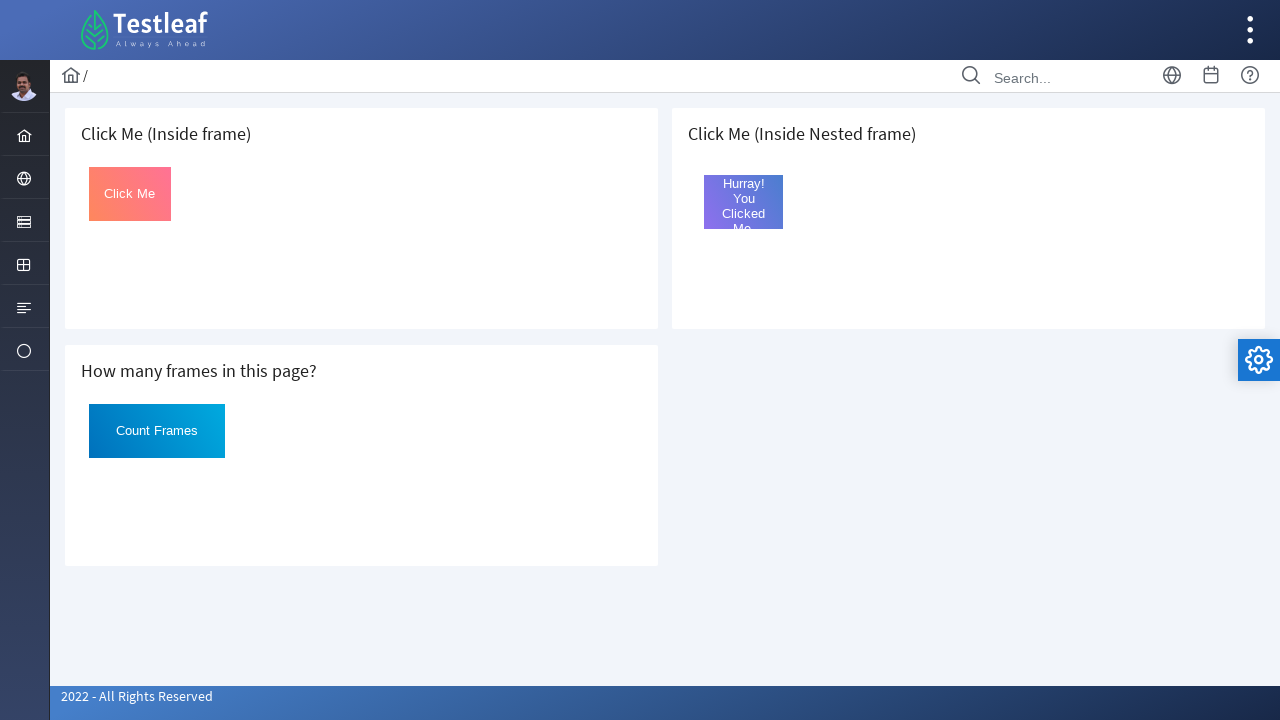